Tests navigating an osteopath appointment booking interface by selecting a consultation type from a dropdown and navigating to view the next week's availability slots.

Starting URL: https://www.ubiclic.com/osteopathie/gresy-sur-aix/paulin-vincent-osteopathe

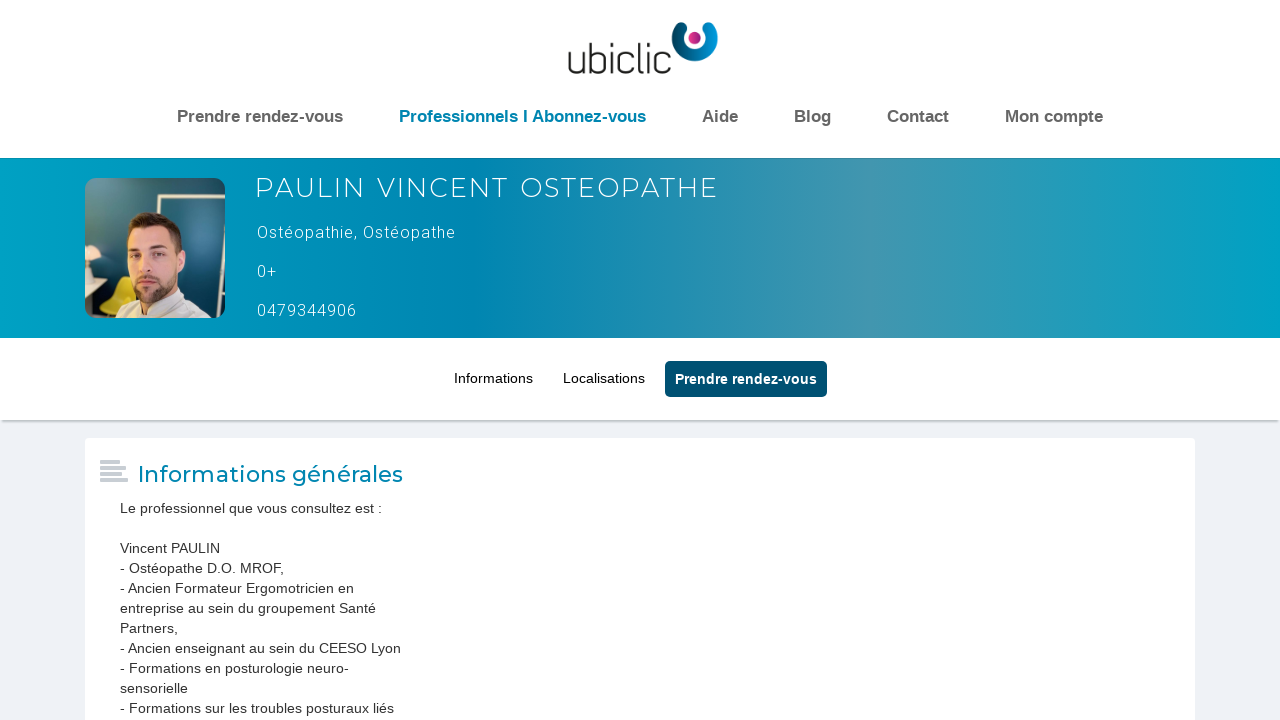

Waited for consultation type dropdown to be available
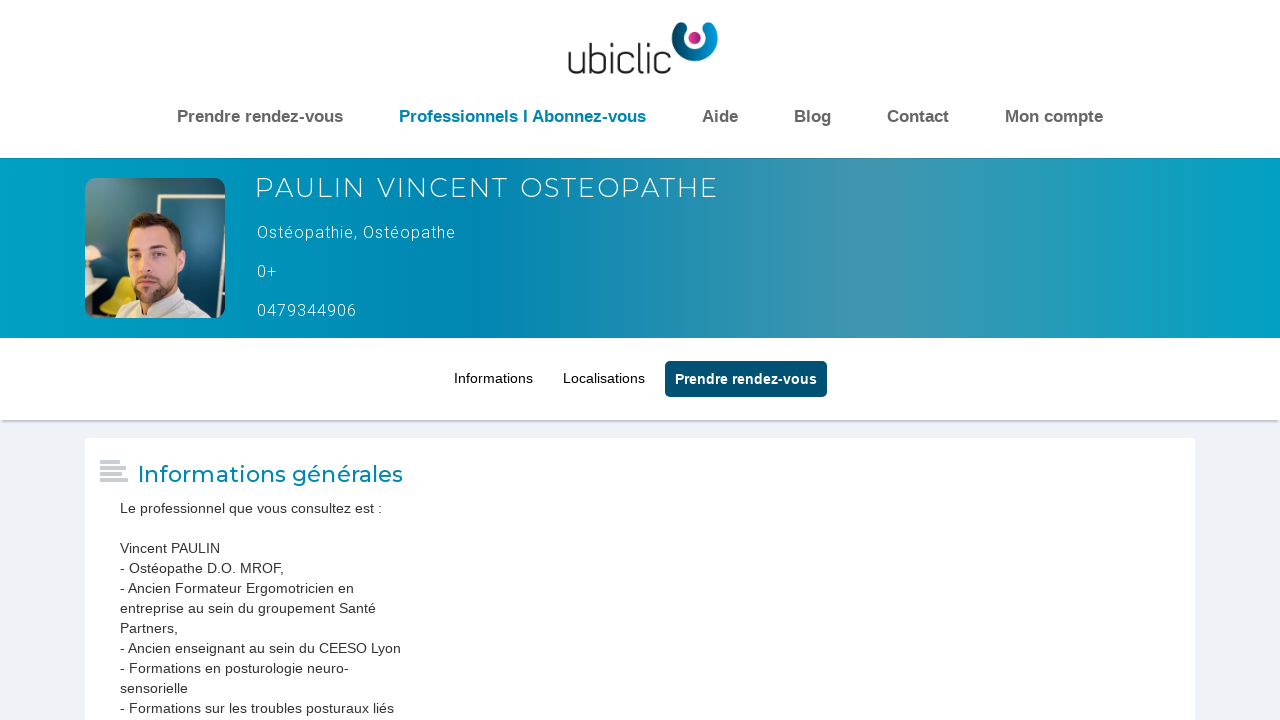

Selected 'Consultation M. Paulin Vincent' from dropdown on #owebagdispoprelmotif
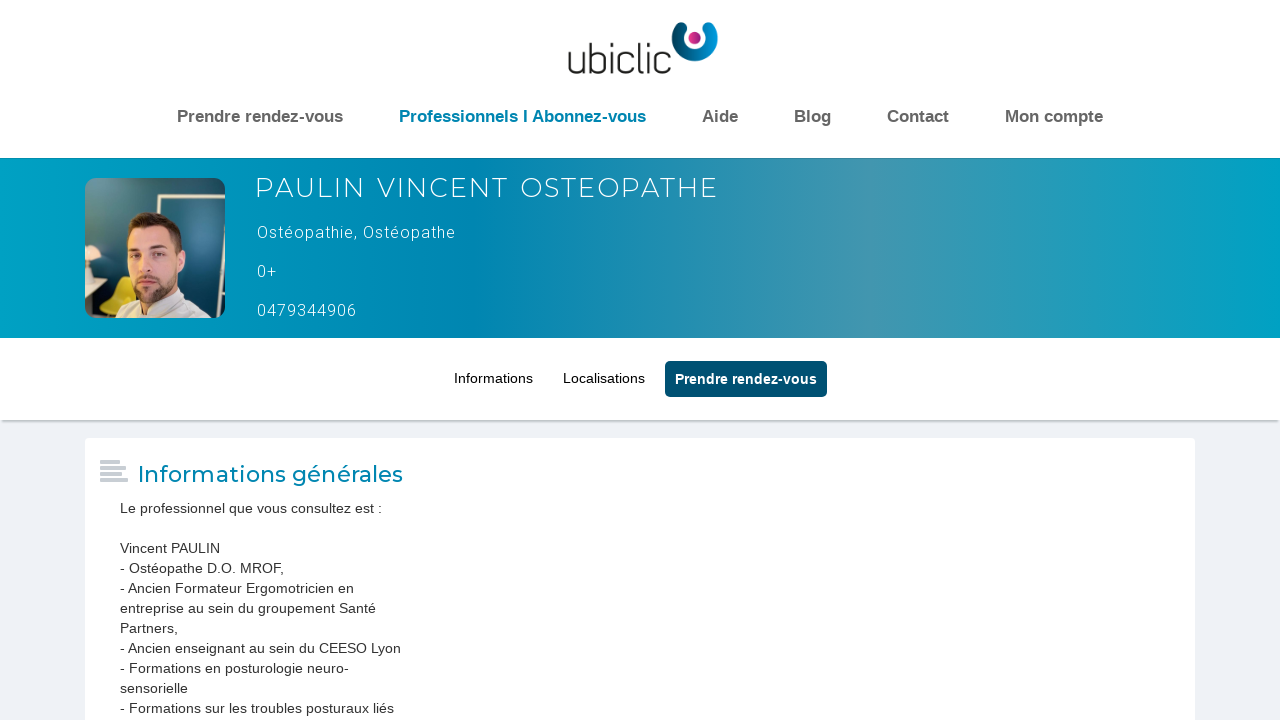

Waited 1 second for availability slots to load
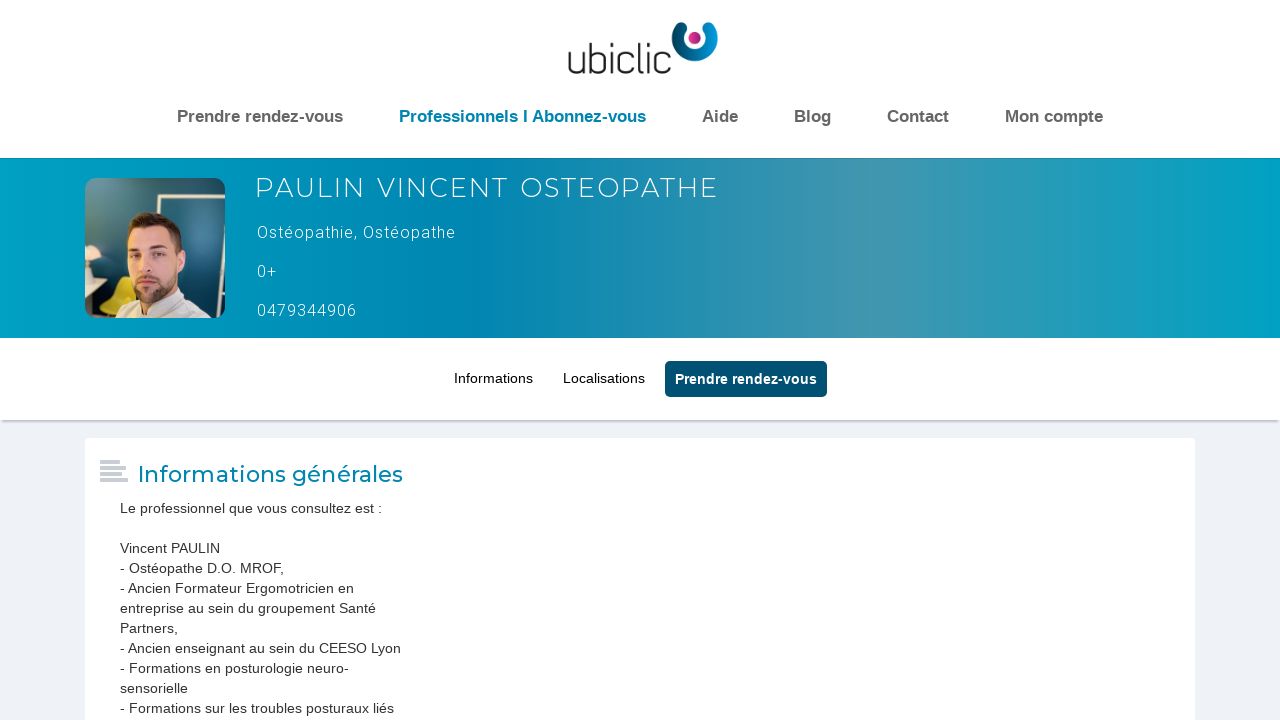

Availability slots appeared on the page
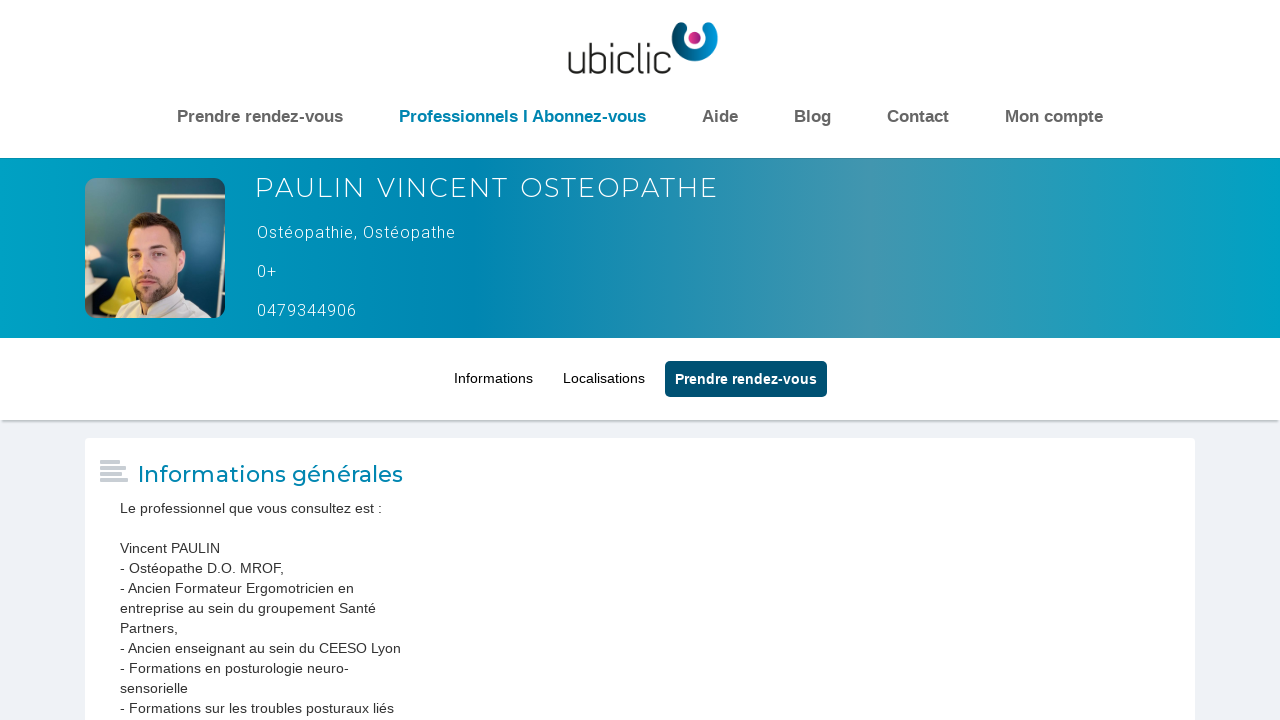

Clicked next week navigation button at (1126, 360) on xpath=//*[@id="a_suiv"]
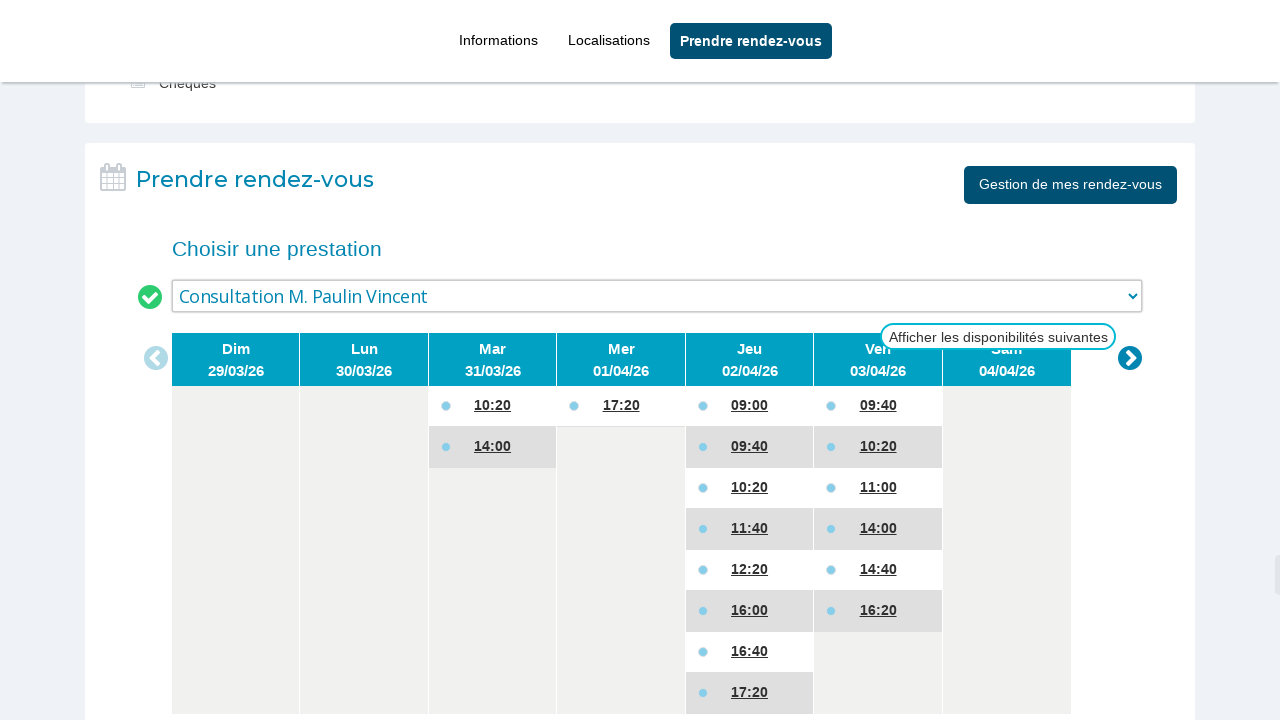

Waited 500ms for next week slots to load
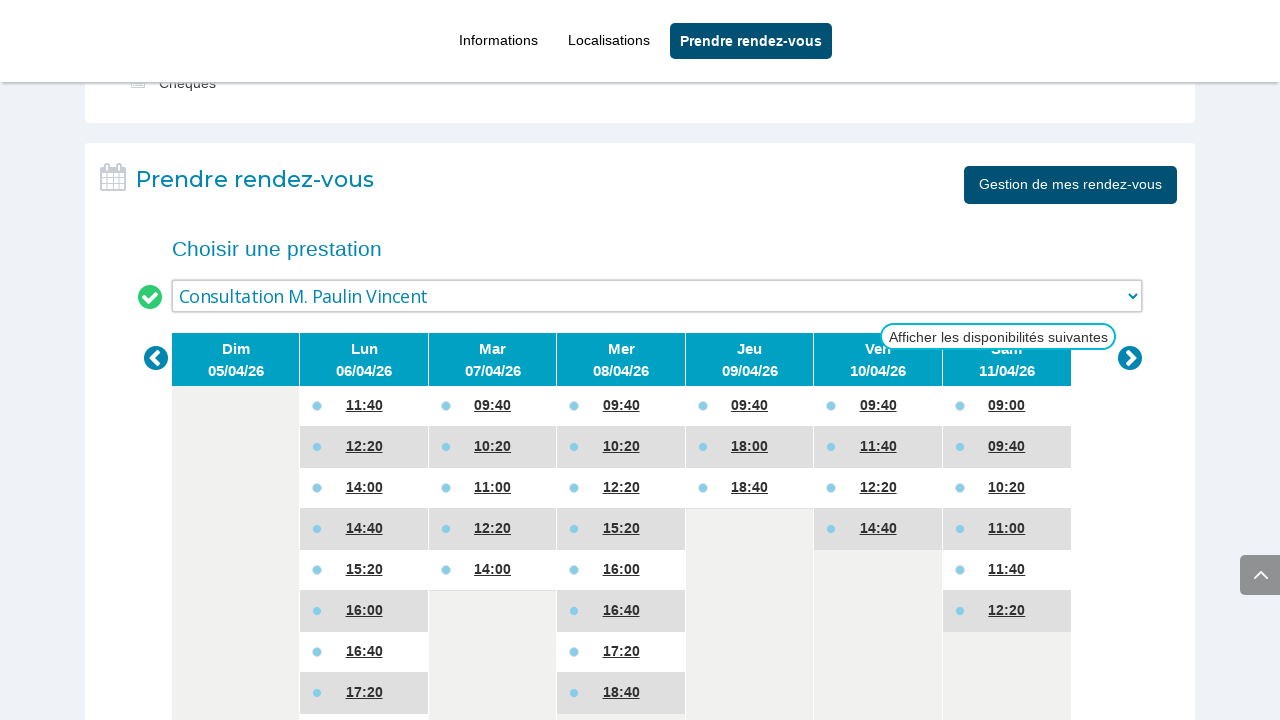

Verified next week availability slots are displayed
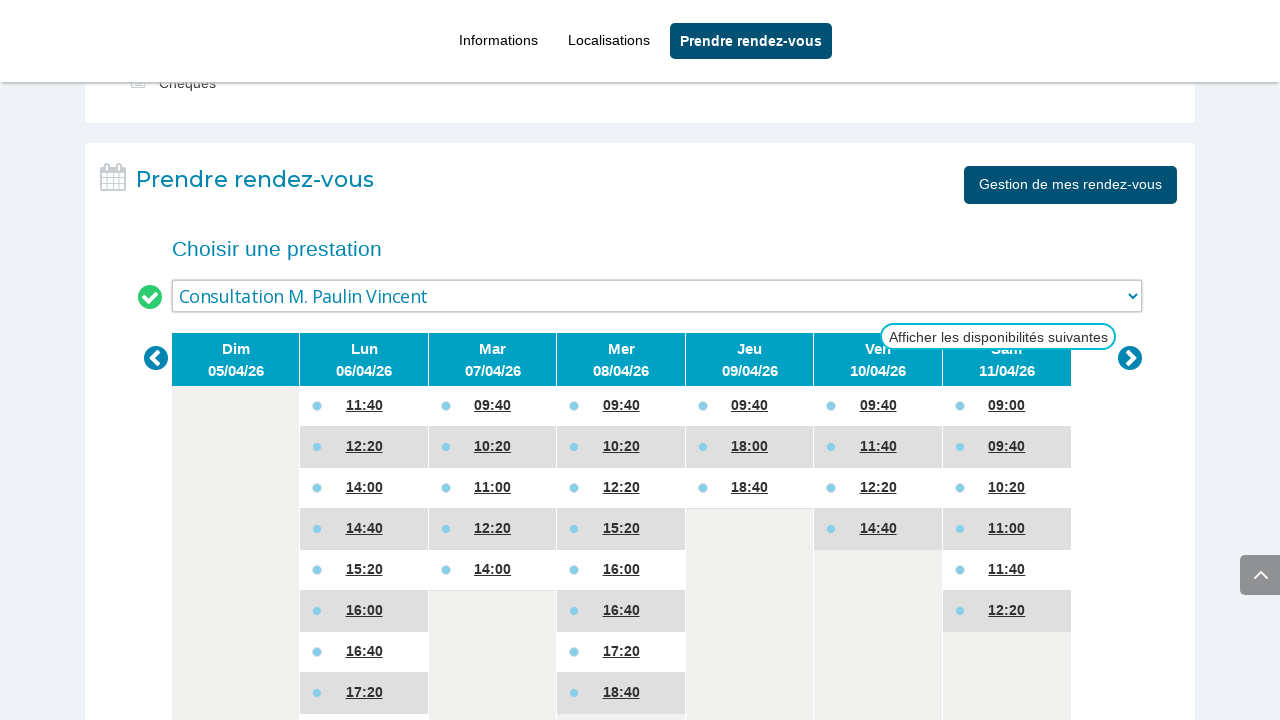

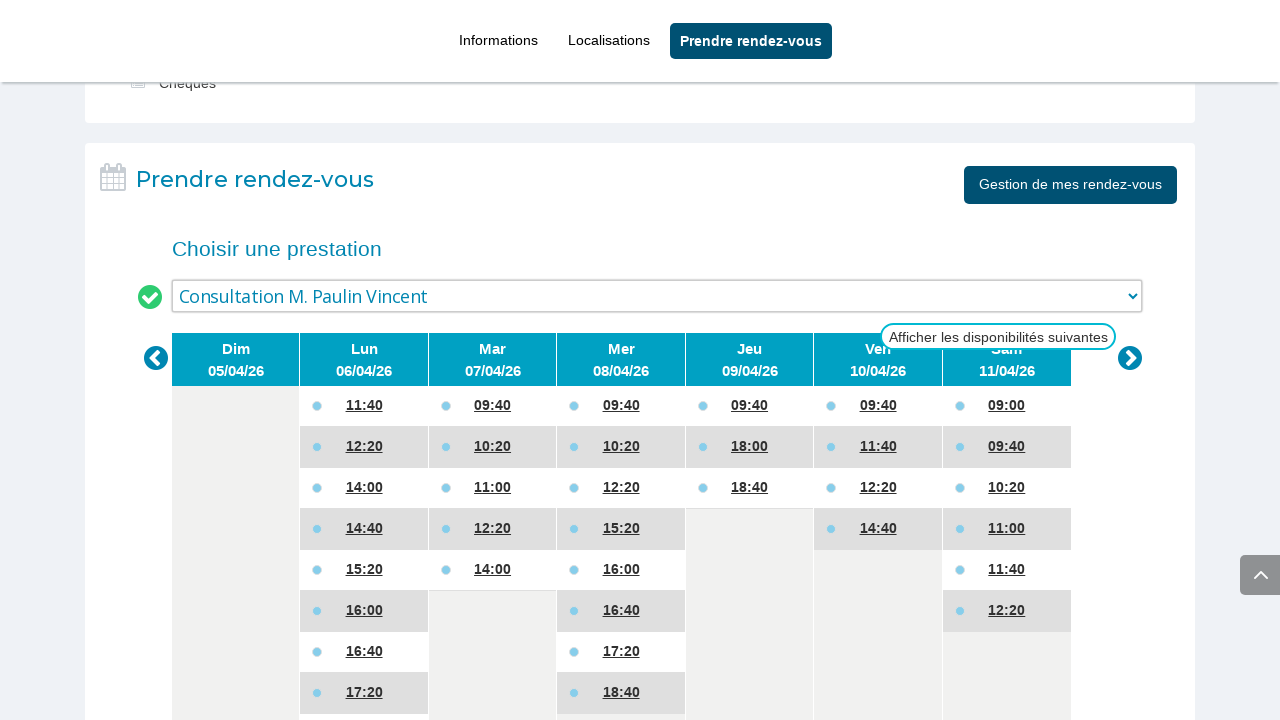